Tests the GreenKart e-commerce landing page by navigating to it and searching for a product using a short name, then extracting the full product name from the results.

Starting URL: https://rahulshettyacademy.com/seleniumPractise/#/

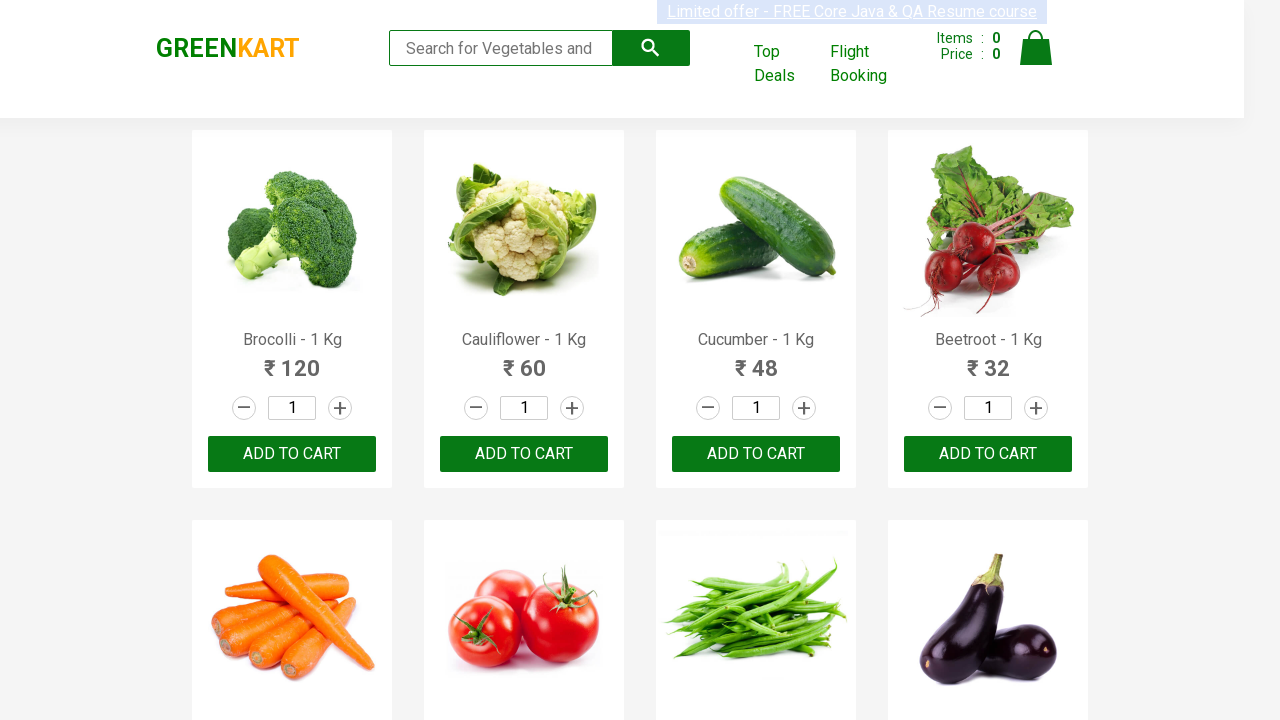

Filled search field with 'Tom' to search for product on input[type='search']
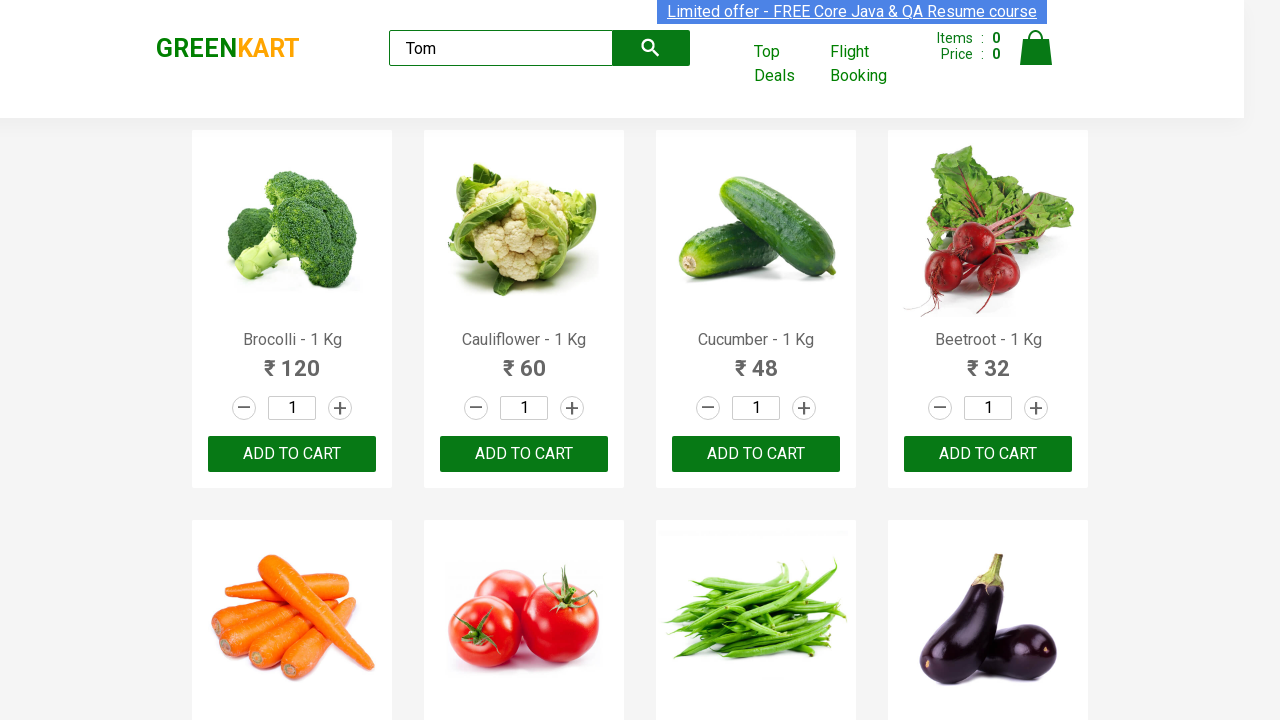

Search results loaded with product names visible
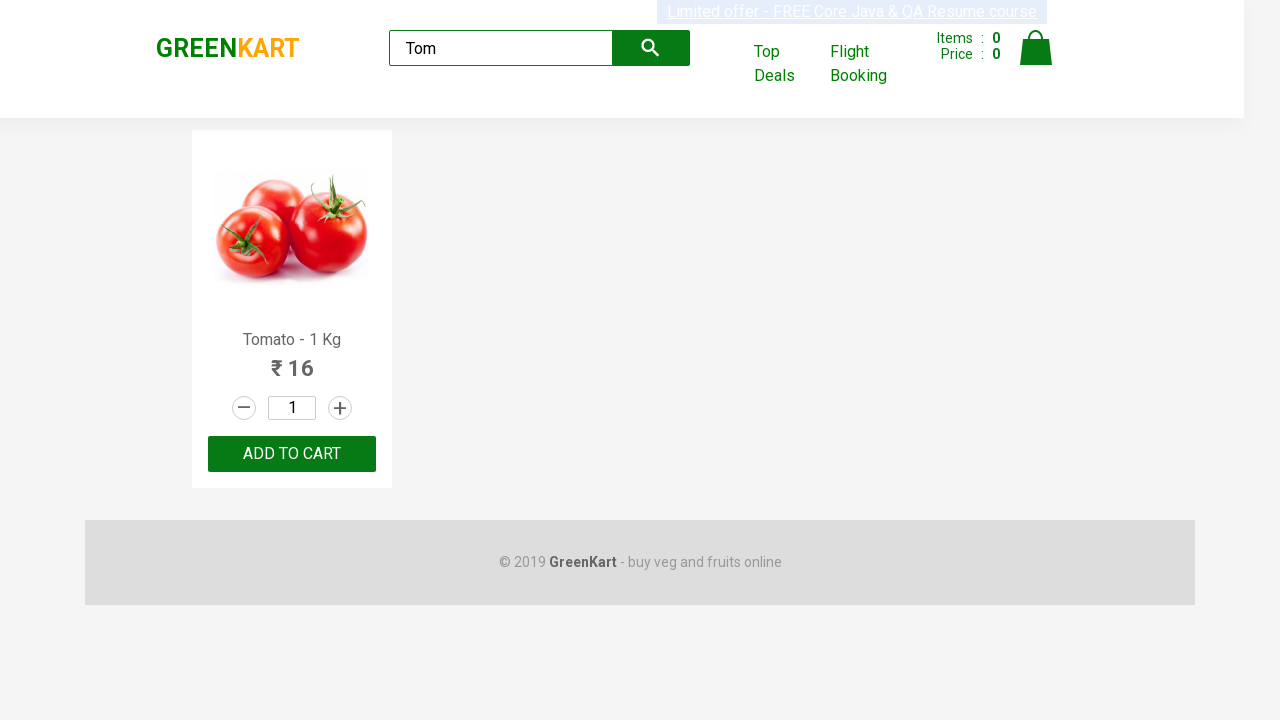

Located first product element in search results
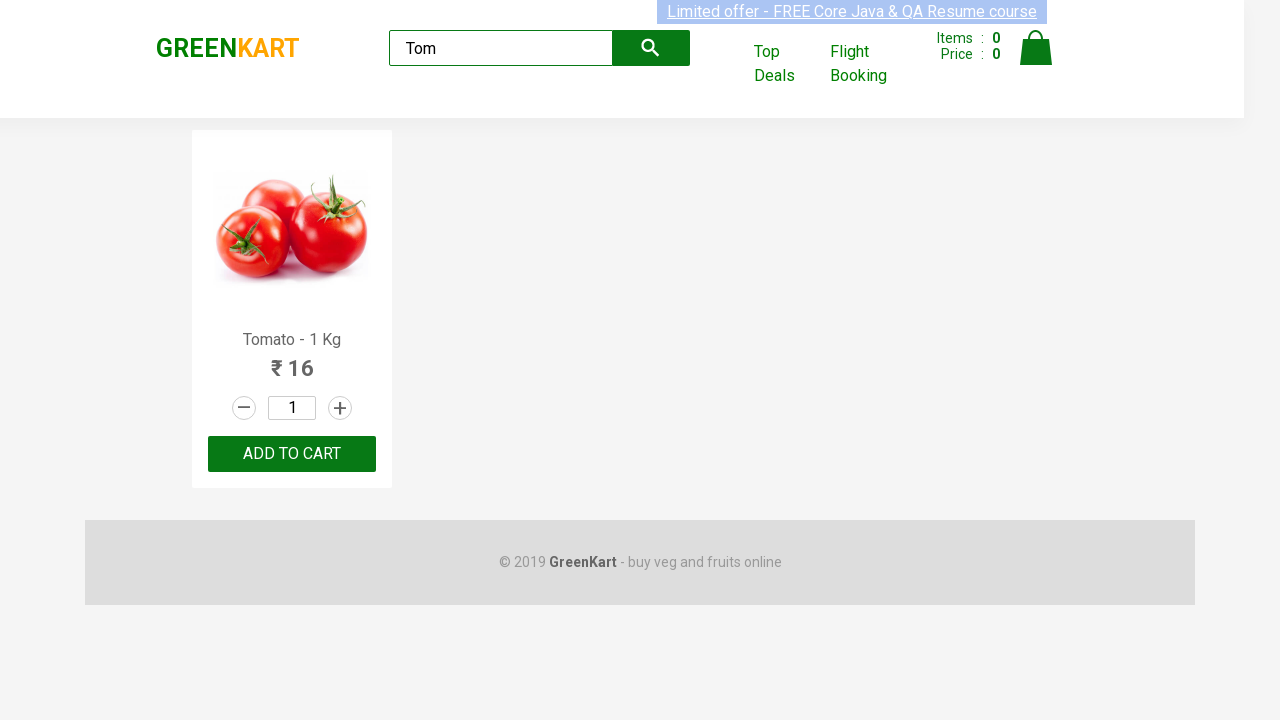

Verified first product element is visible
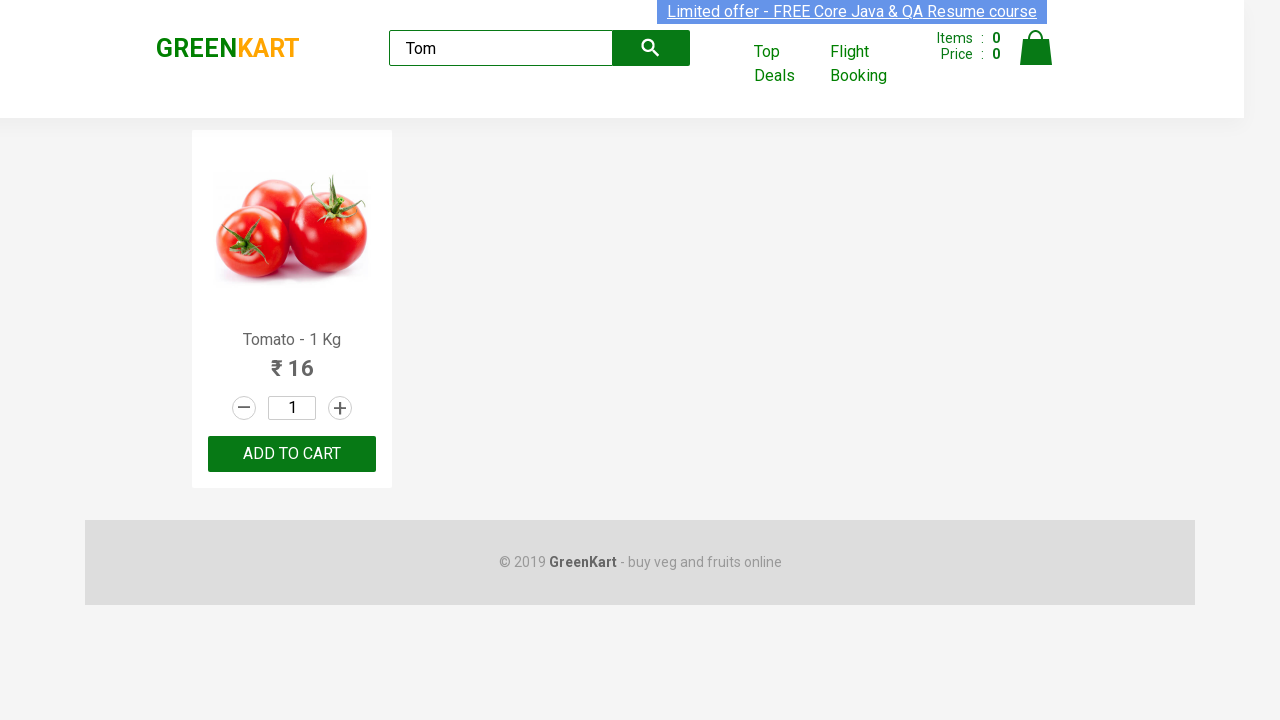

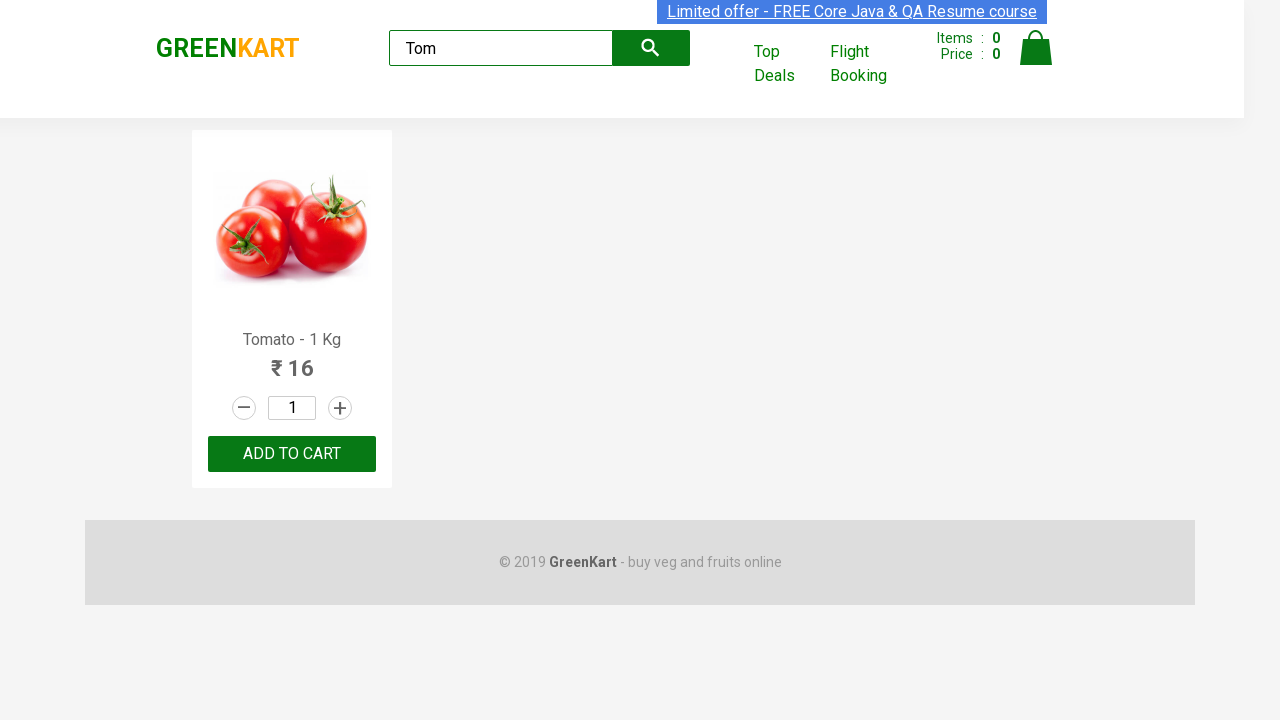